Tests navigation from WordPress.com Russian homepage to the pricing page by clicking on a navigation link and verifying the URL redirect.

Starting URL: https://wordpress.com/ru/

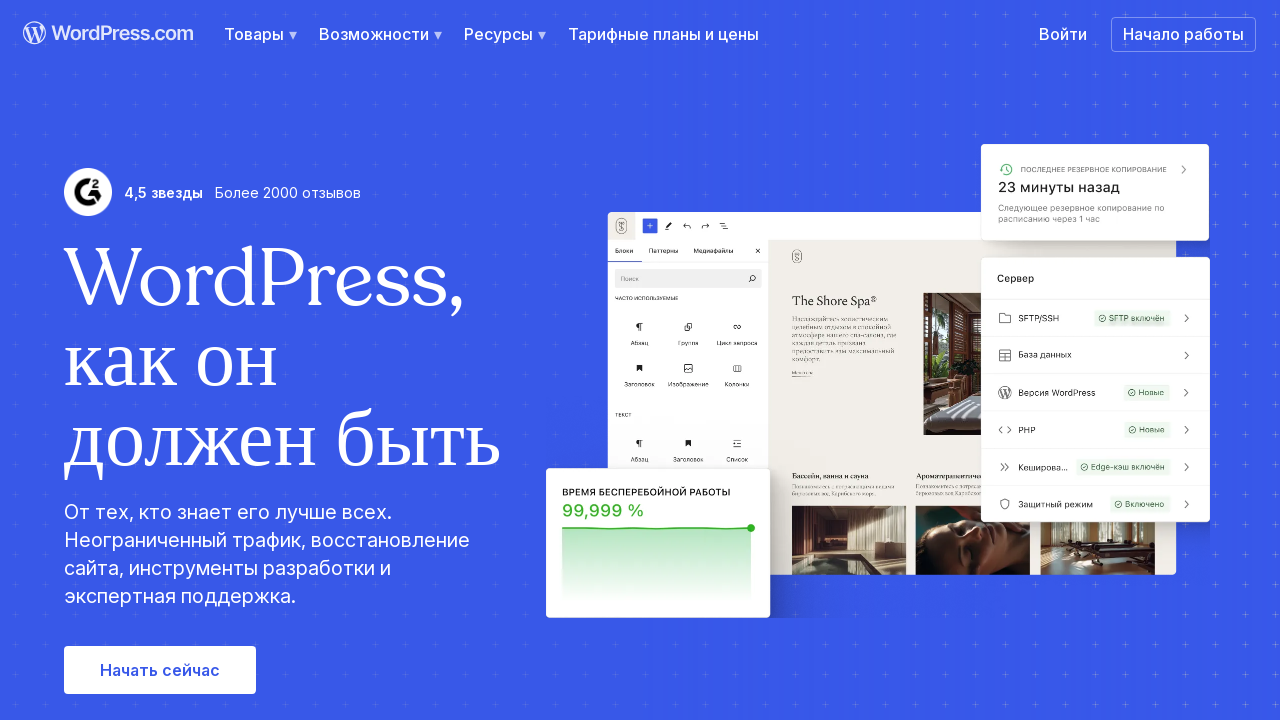

Set viewport size to 948x1032
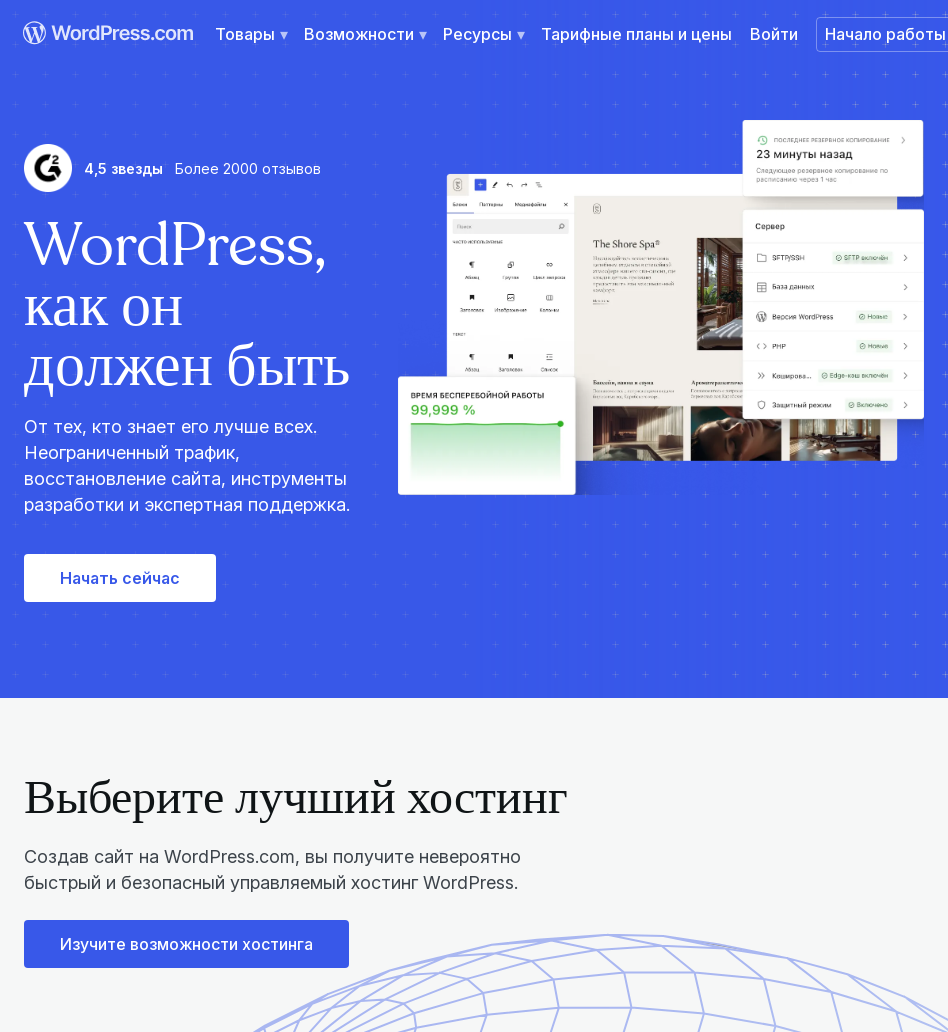

Clicked on the pricing link in the navigation (5th item) at (636, 26) on nav ul li:nth-child(5) a
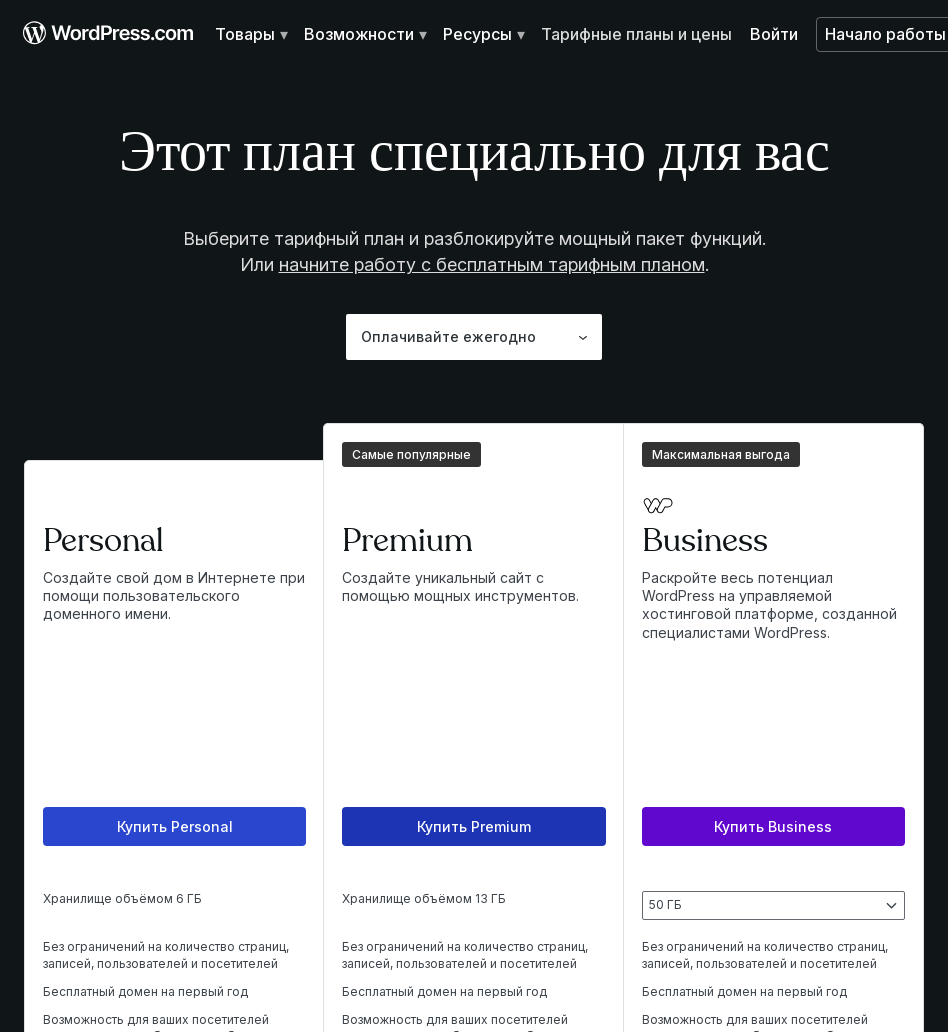

Waited for navigation to pricing page URL
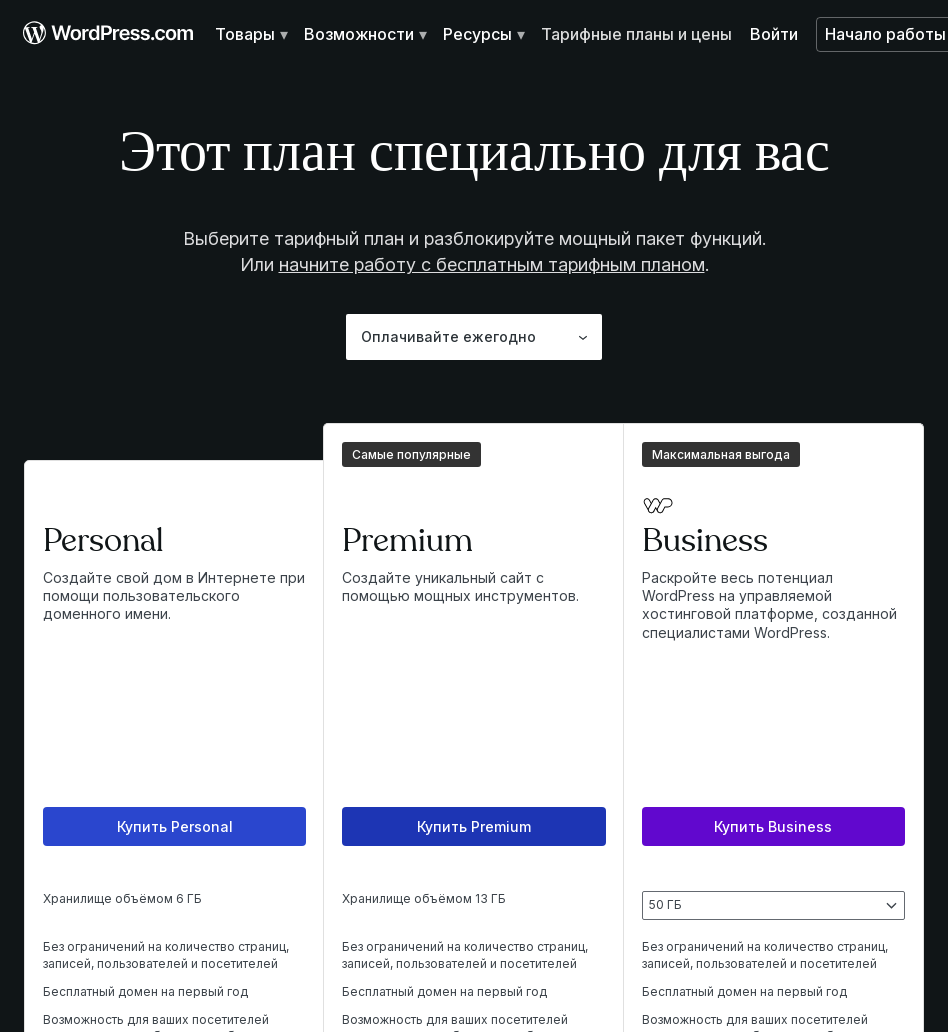

Verified current URL is https://wordpress.com/ru/pricing/
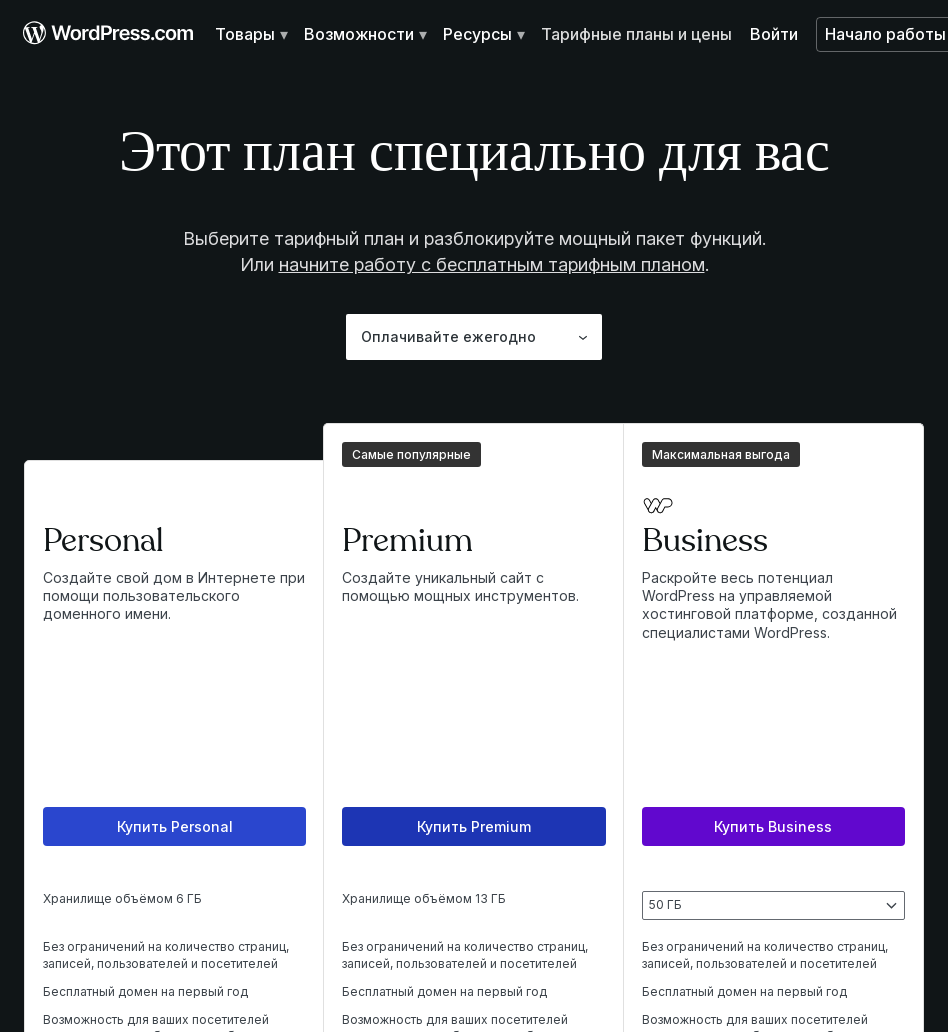

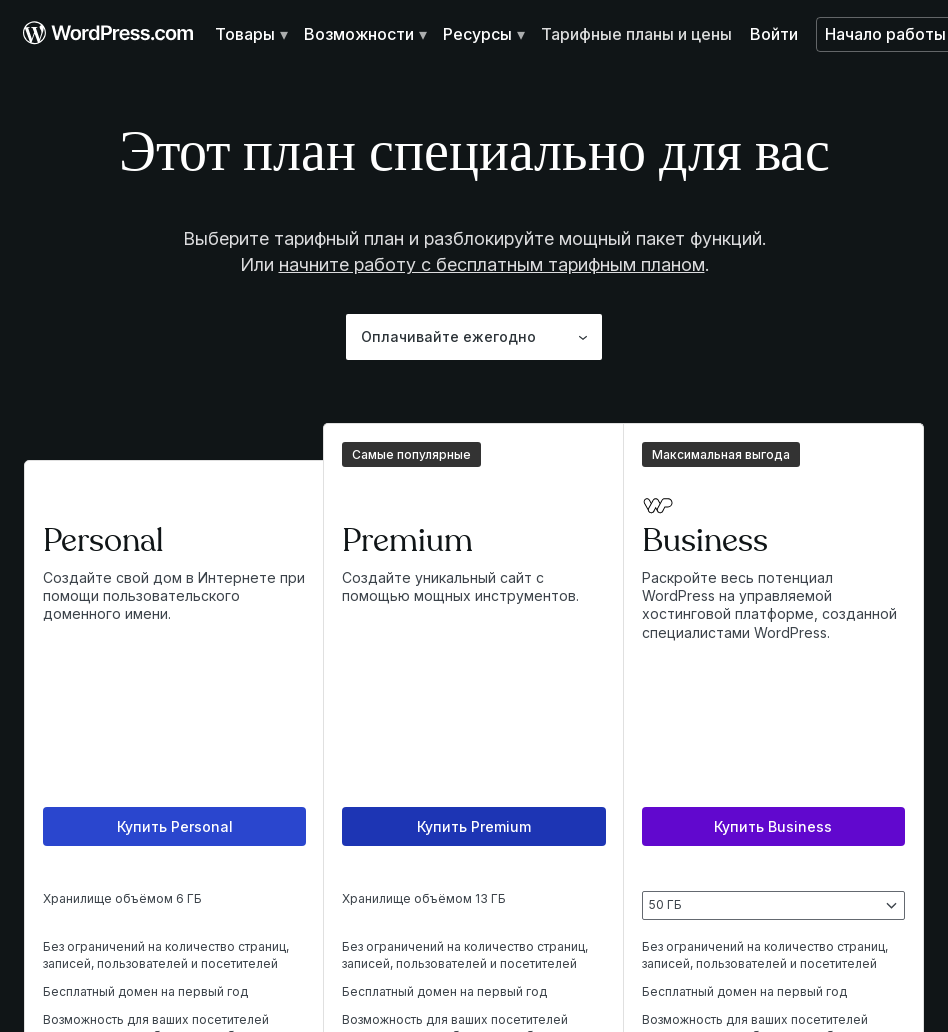